Navigates to testotomasyonu website and verifies the URL contains the expected content

Starting URL: https://testotomasyonu.com

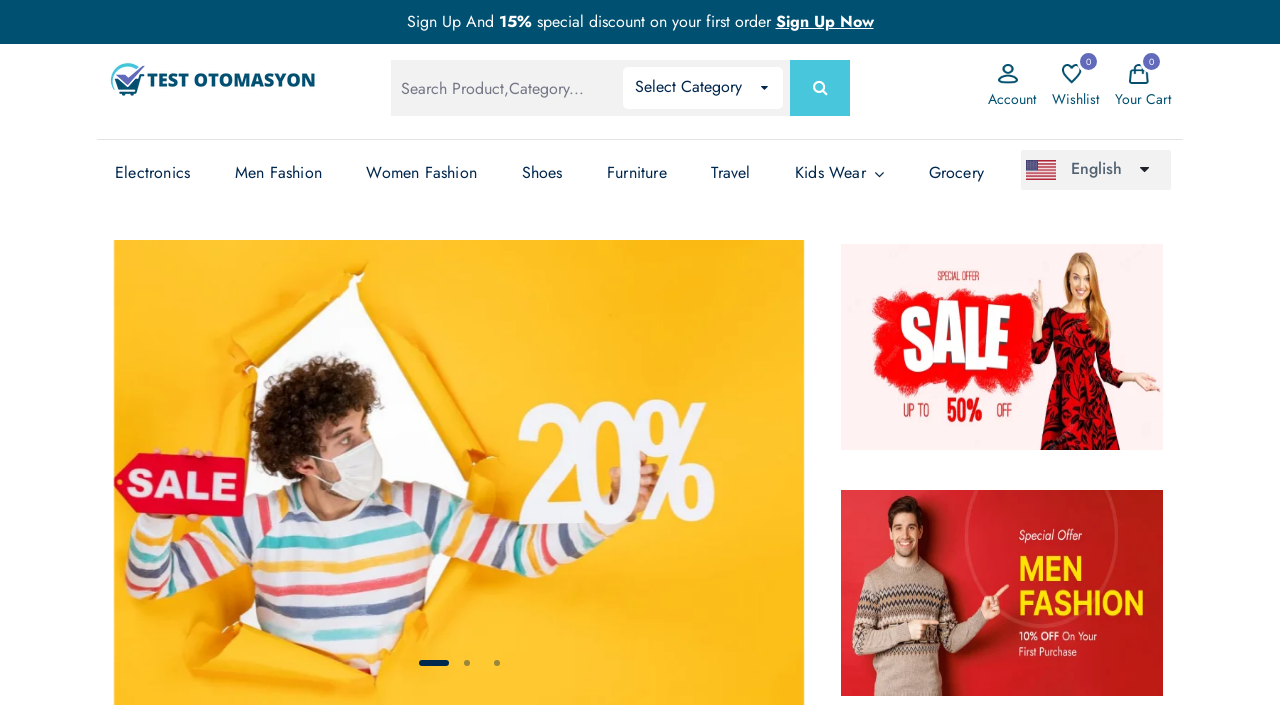

Verified that URL contains 'testotomasyonu'
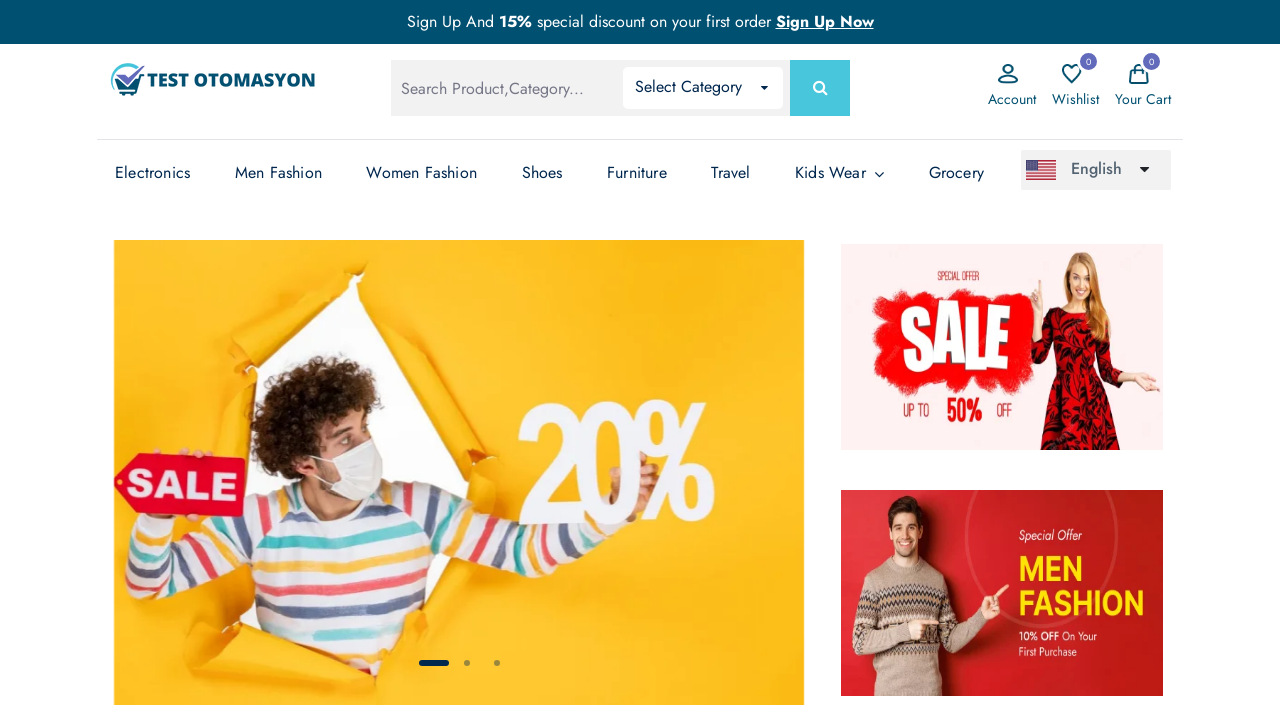

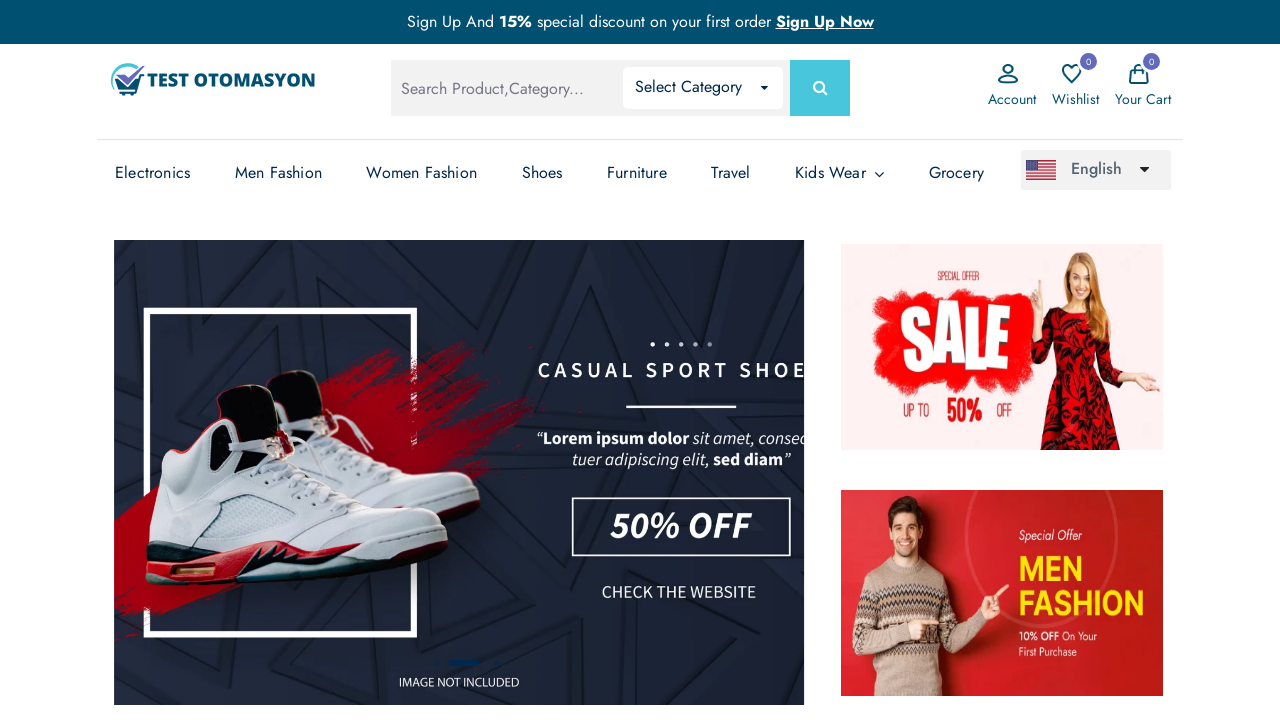